Tests various dropdown selection methods on a practice form, including selecting automation tools, countries, cities, courses, and languages

Starting URL: https://www.leafground.com/select.xhtml

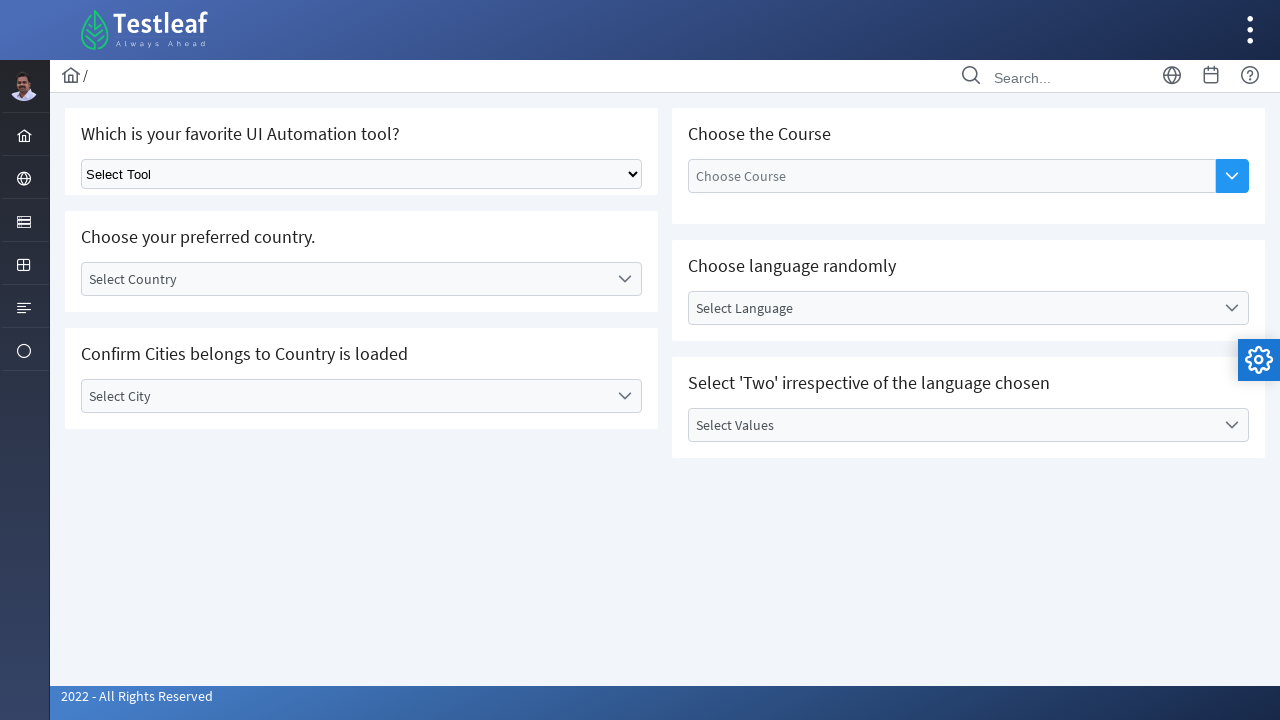

Selected Selenium from automation tool dropdown using index 1 on select.ui-selectonemenu
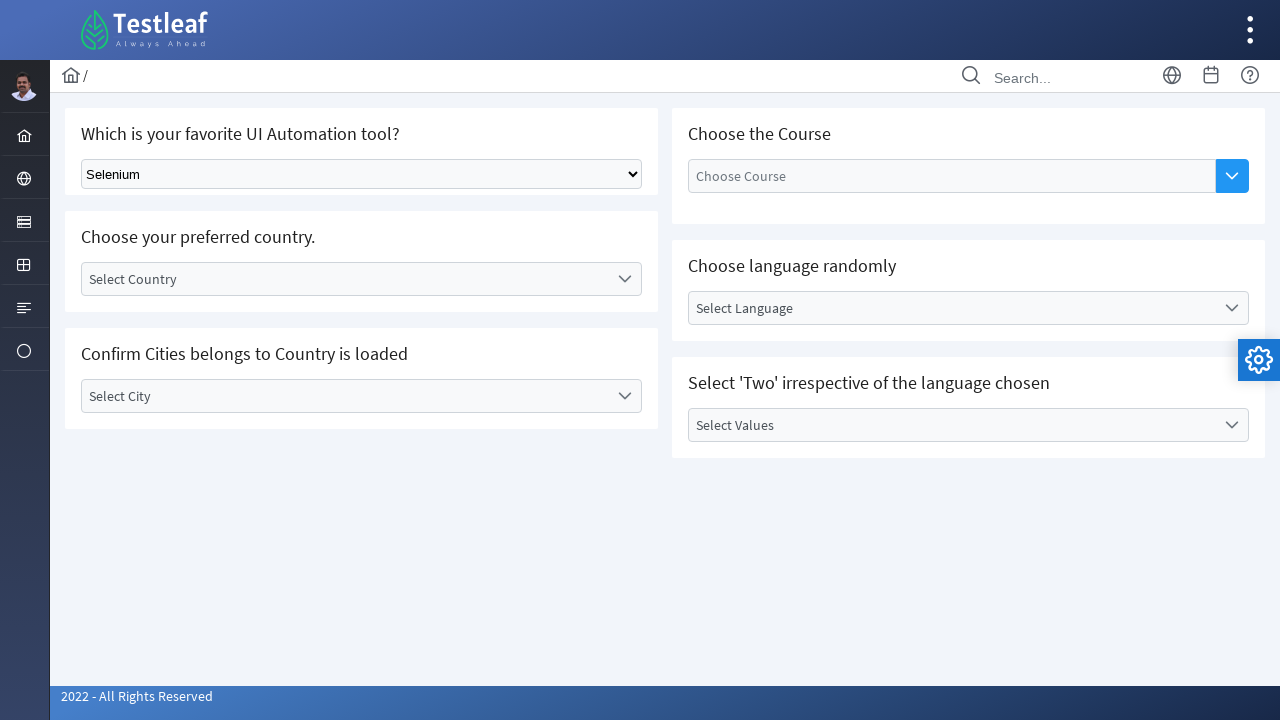

Clicked on country dropdown label at (345, 279) on label#j_idt87\:country_label
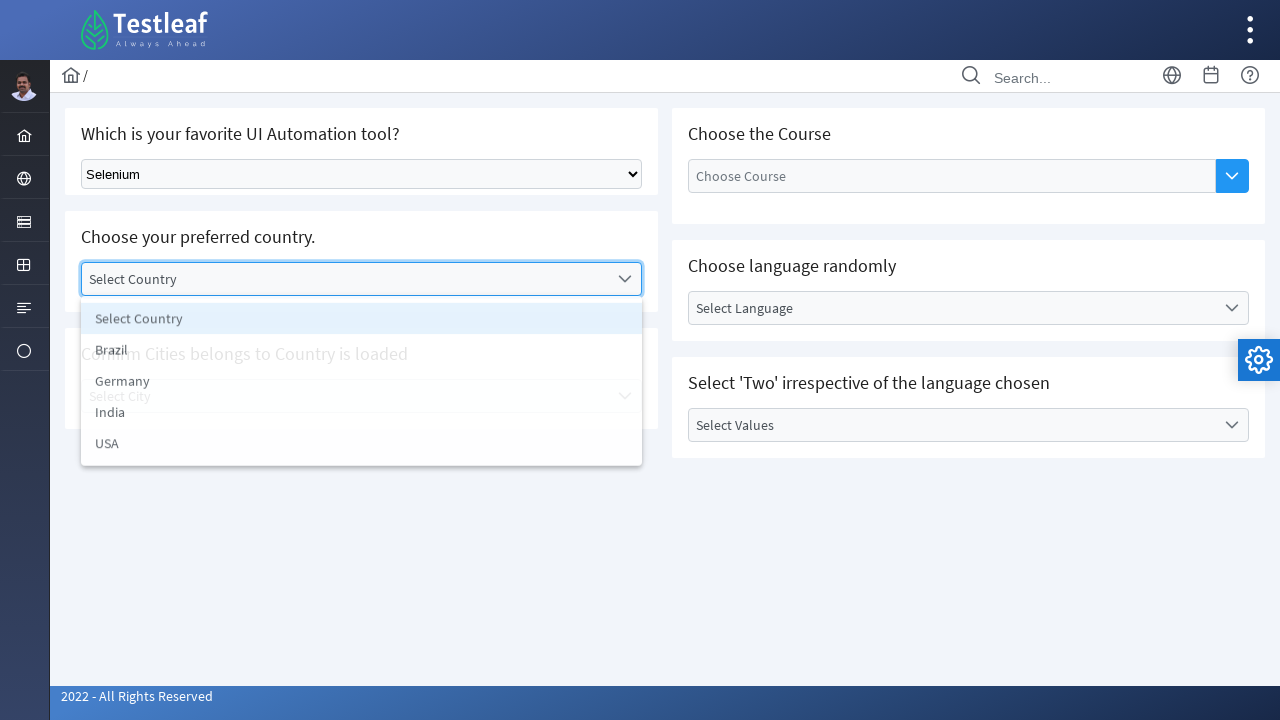

Selected Germany from country dropdown at (362, 383) on li:text('Germany')
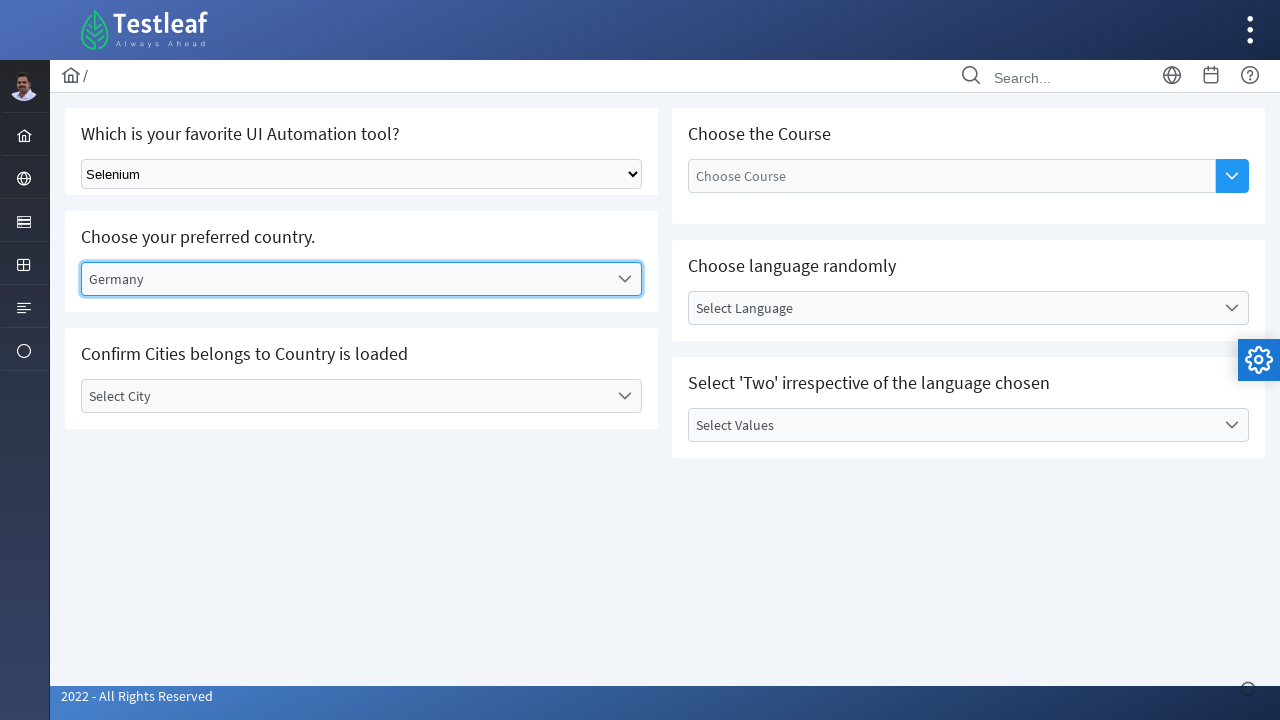

Clicked on city dropdown label at (345, 396) on label#j_idt87\:city_label
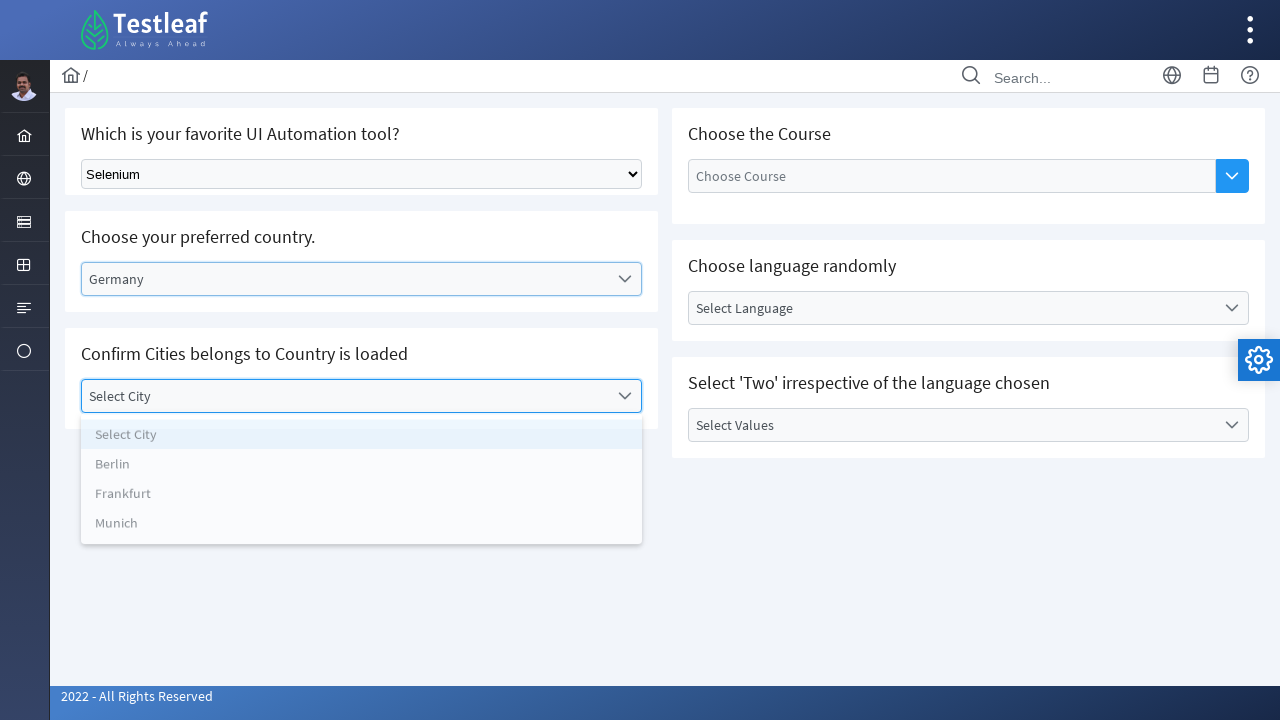

Selected Frankfurt from city dropdown at (362, 500) on li:text('Frankfurt')
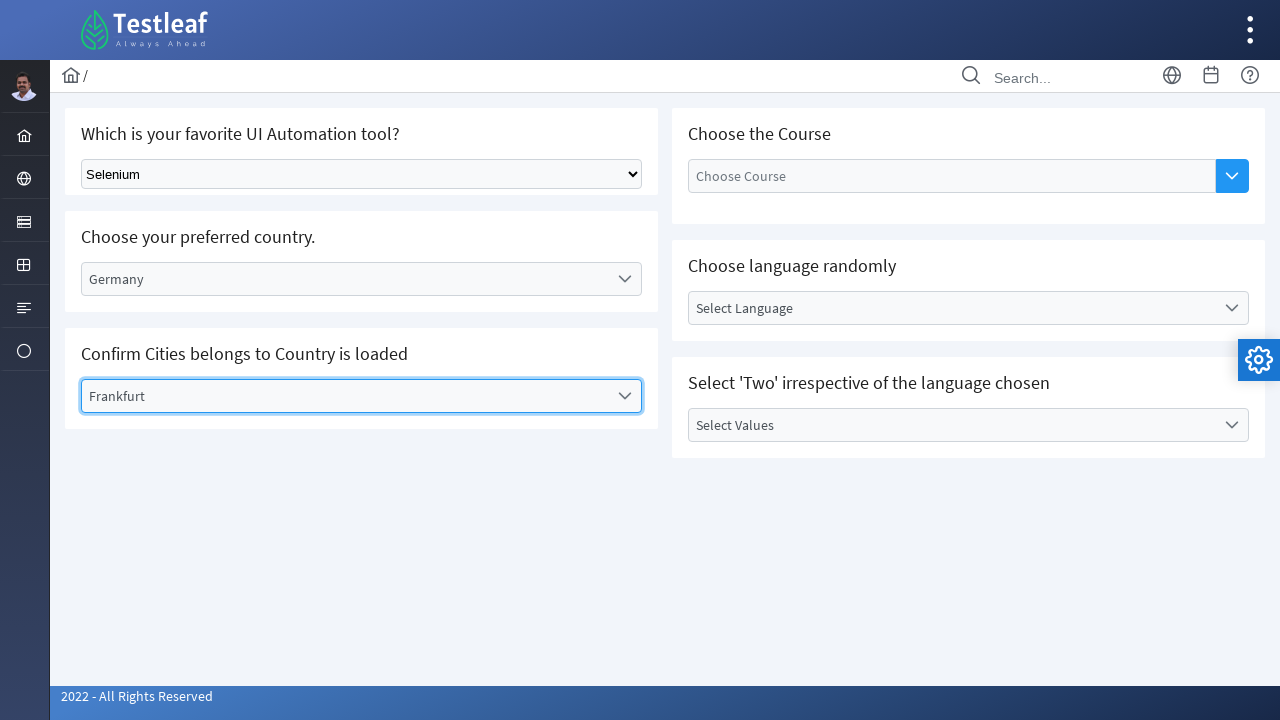

Clicked on course dropdown icon to expand options at (1232, 176) on span.ui-button-icon-primary.ui-icon.ui-icon-triangle-1-s
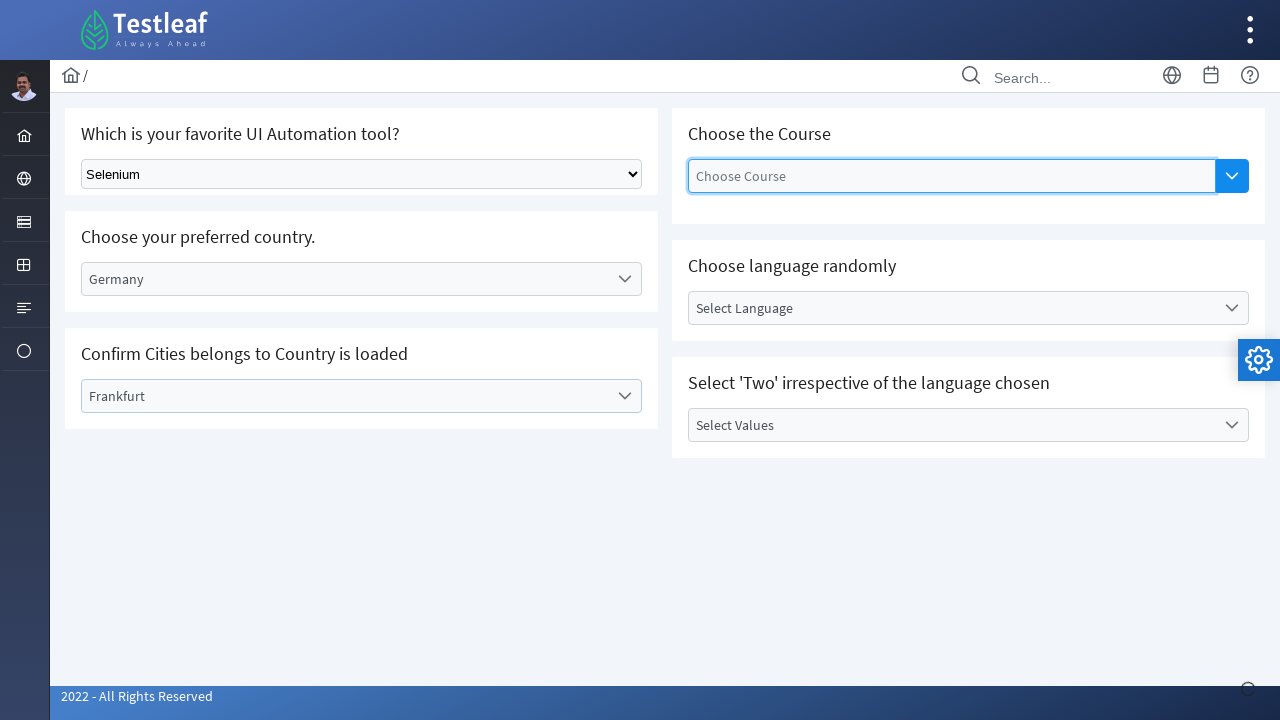

Waited 2 seconds for course dropdown to fully load
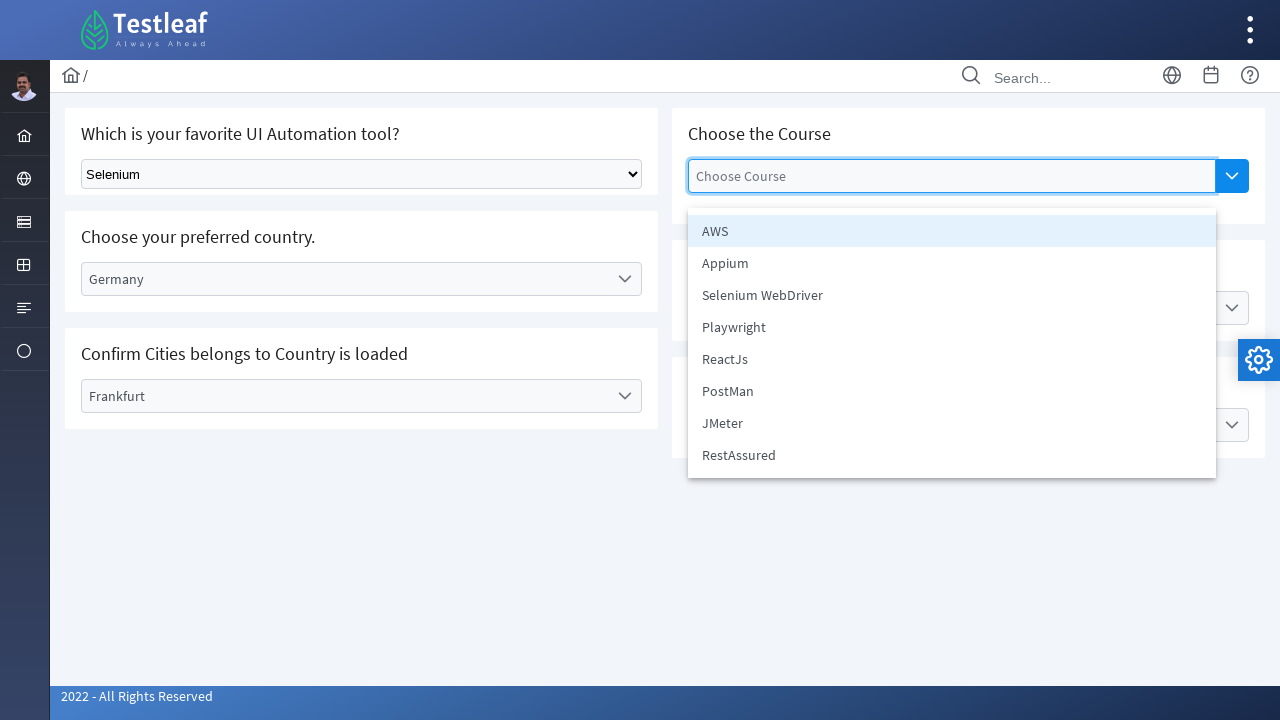

Selected Selenium WebDriver from course dropdown at (952, 295) on li:text('Selenium WebDriver')
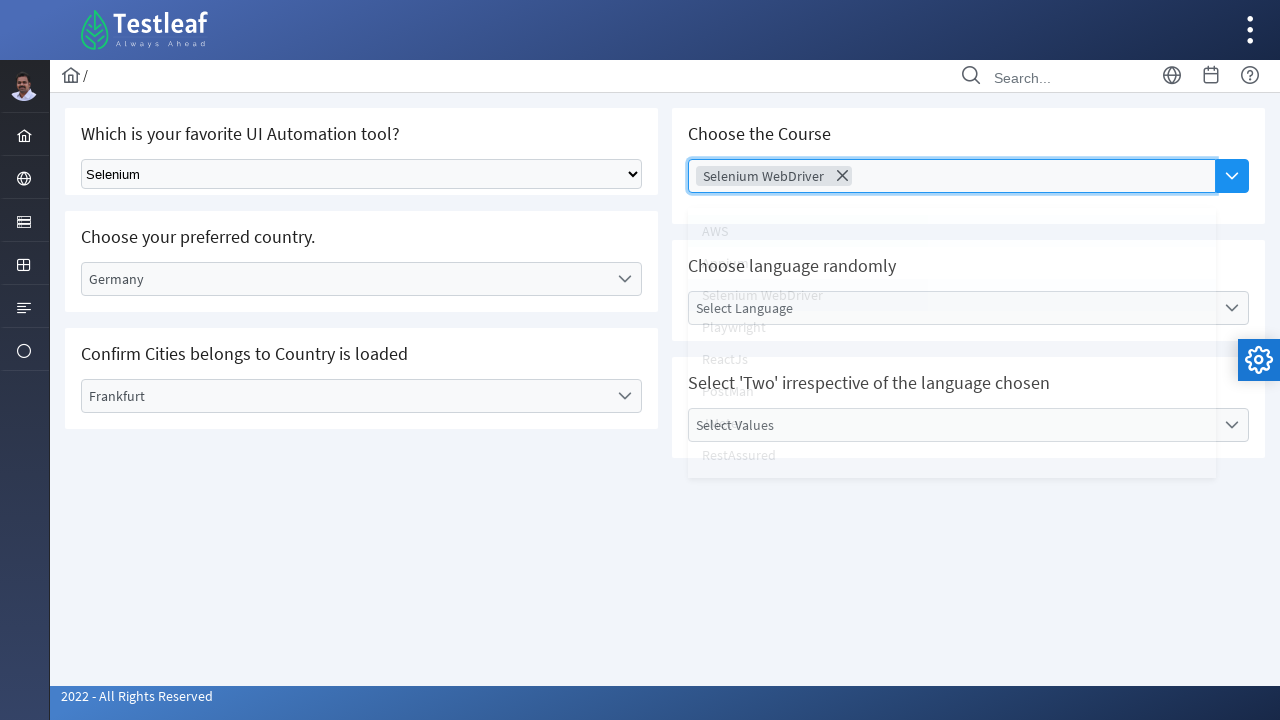

Clicked on language dropdown label at (952, 308) on label#j_idt87\:lang_label
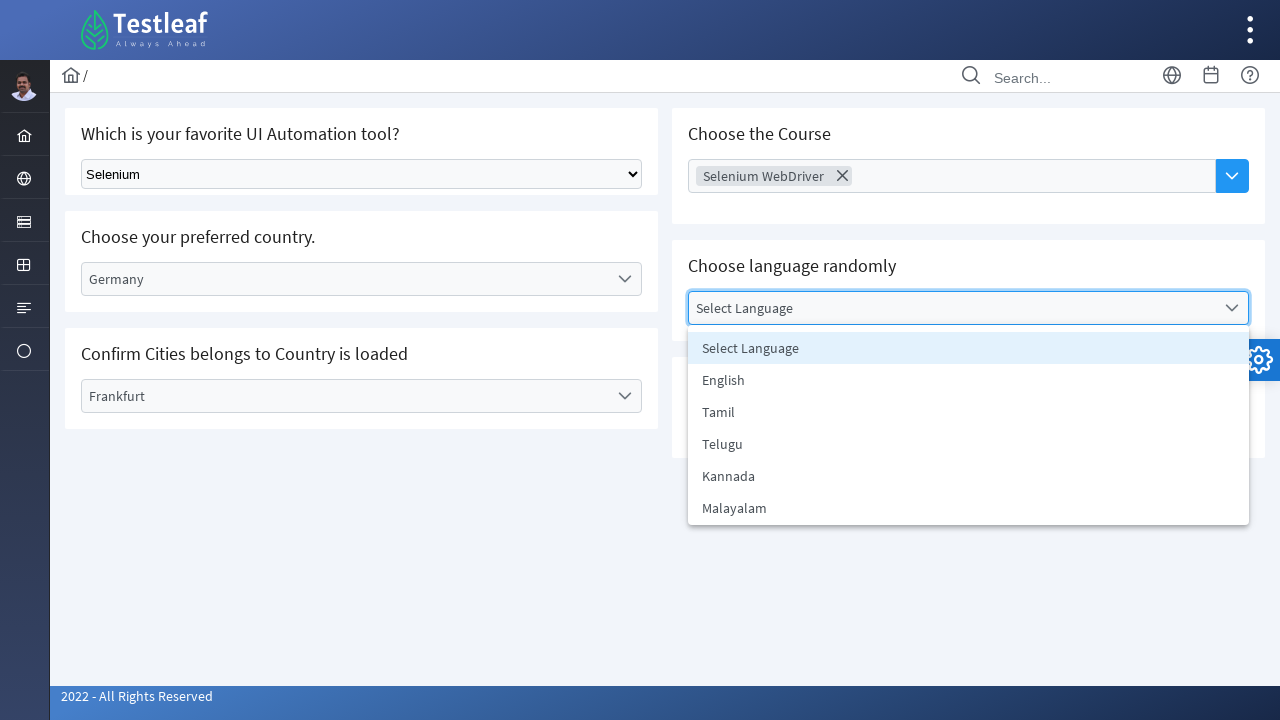

Selected English from language dropdown at (968, 380) on li:text('English')
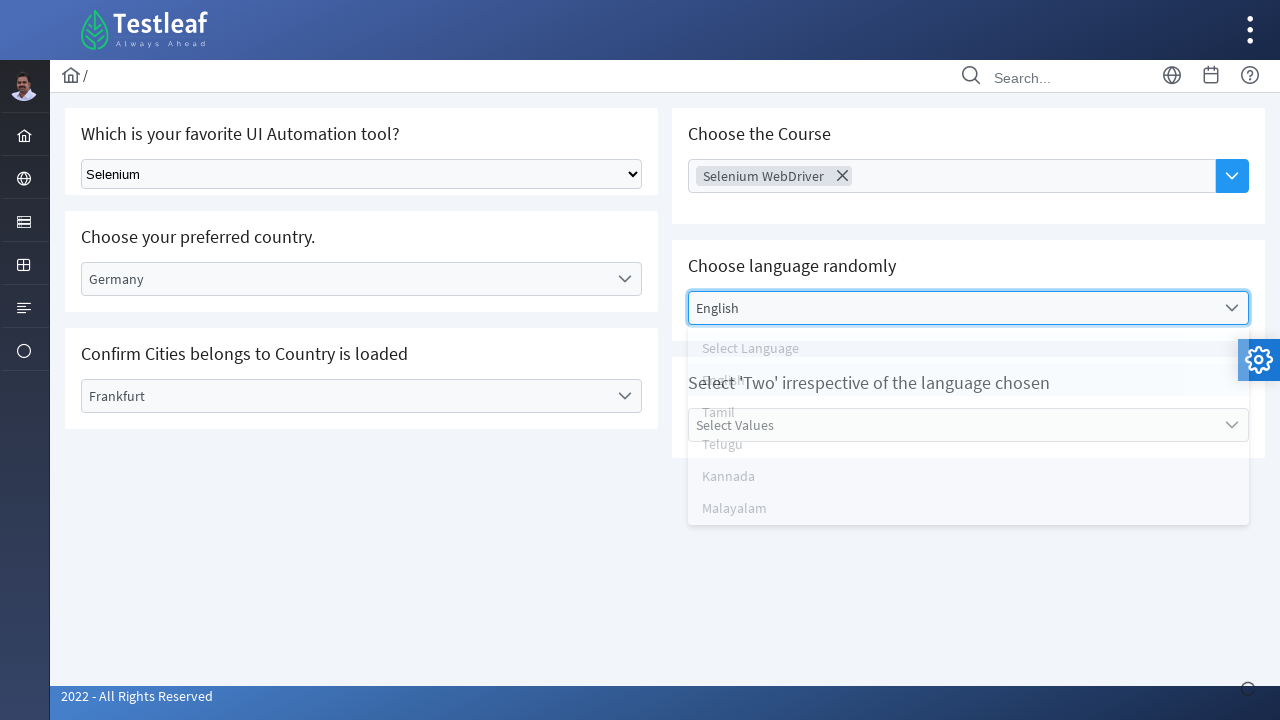

Waited 2 seconds for value selection
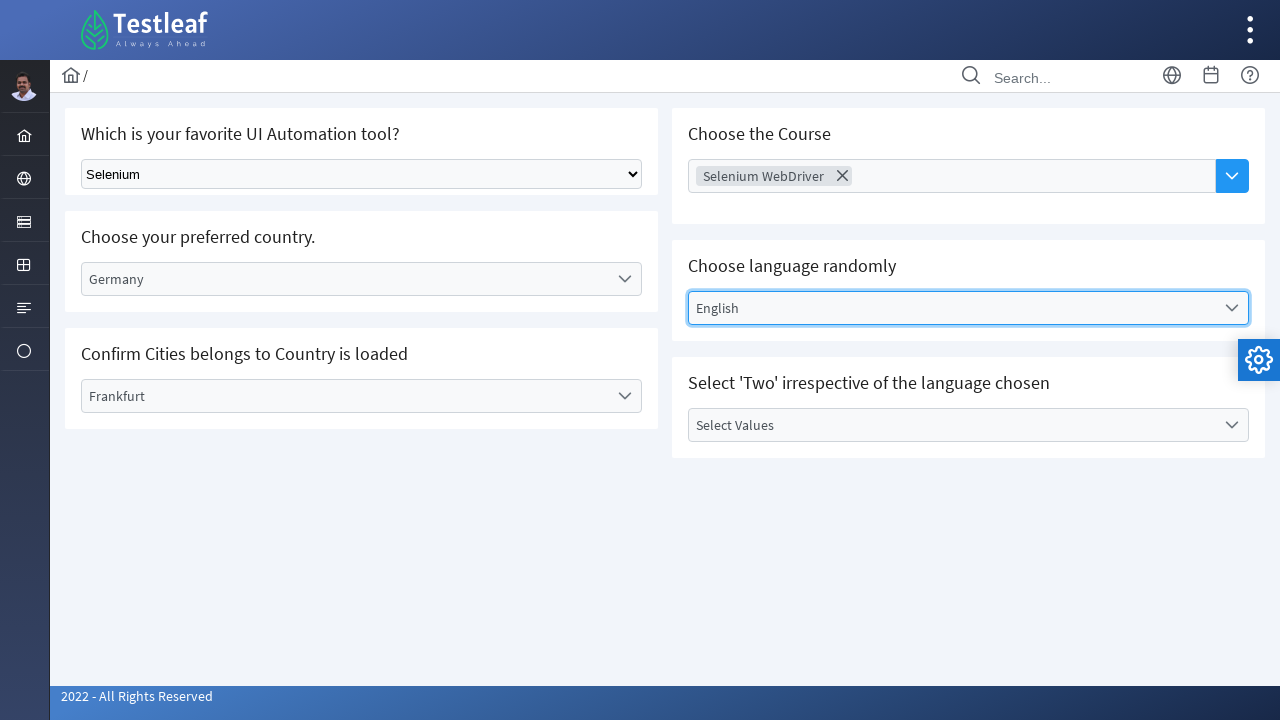

Clicked on value dropdown label at (952, 425) on label#j_idt87\:value_label
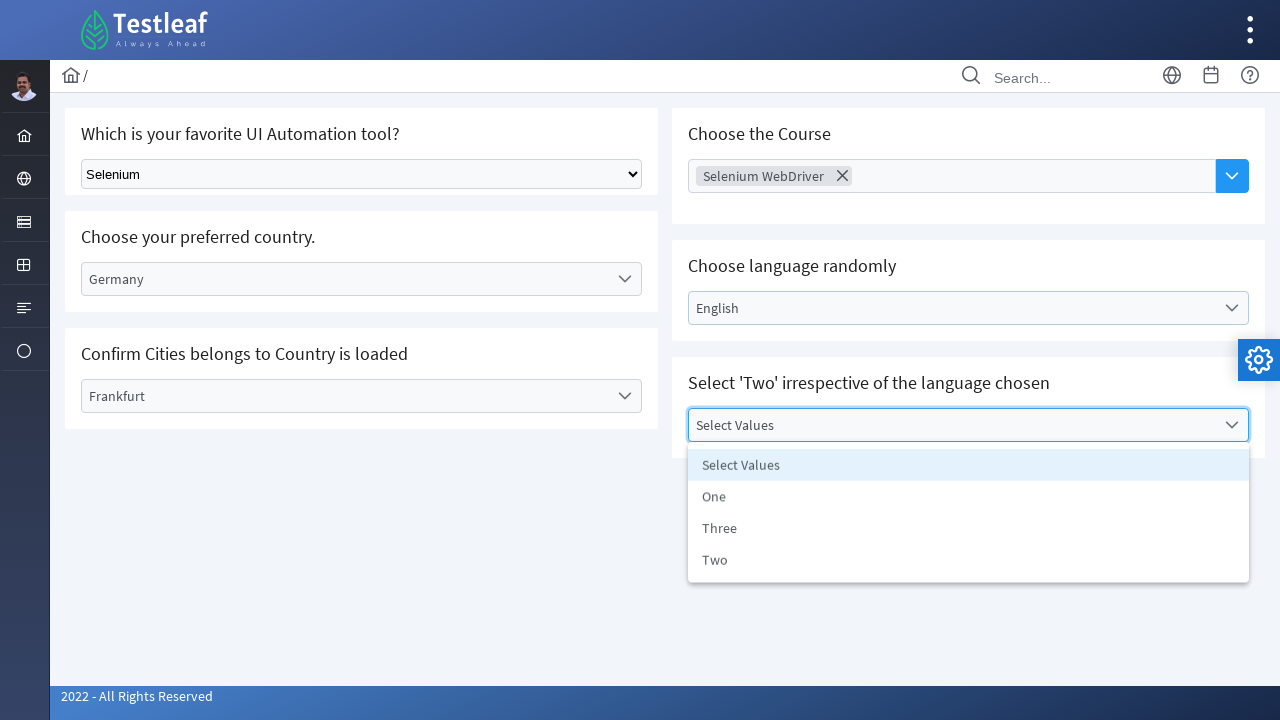

Selected 'Two' from value dropdown at (968, 561) on li:text('Two')
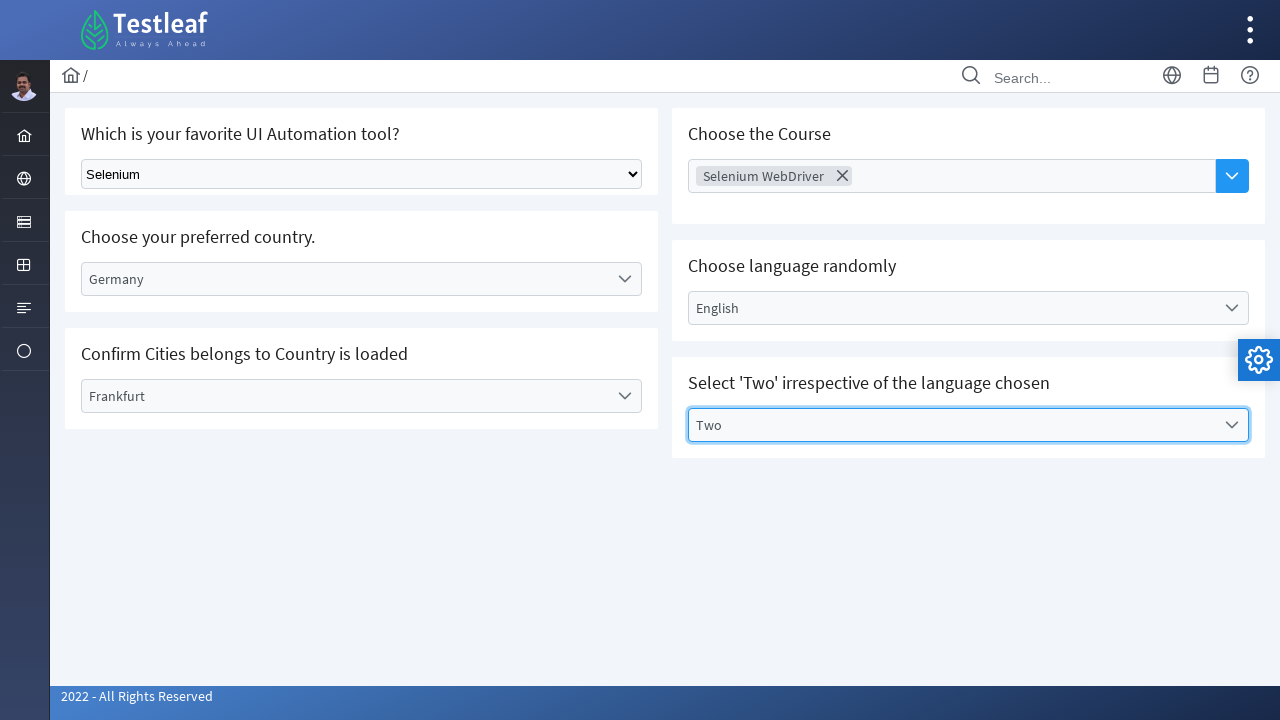

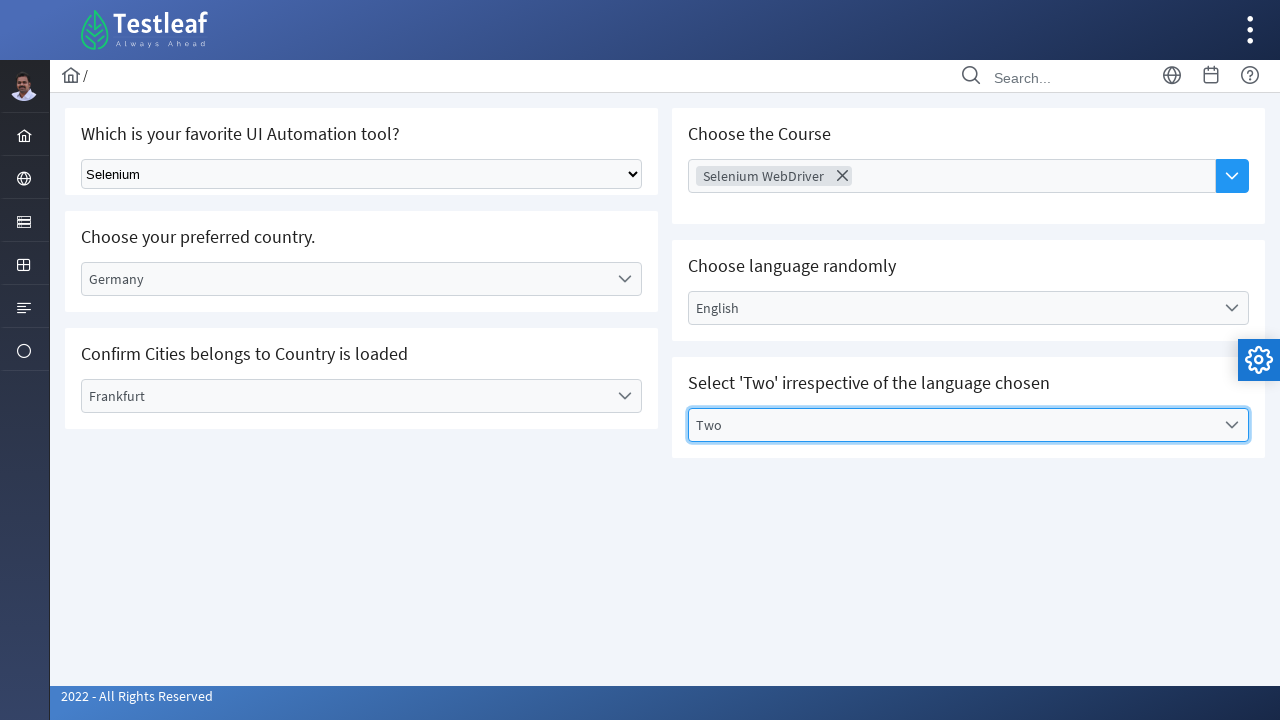